Tests the forget password link functionality by clicking on the reset password link from the login page and verifying the password reset heading is displayed.

Starting URL: https://beta.docuport.app

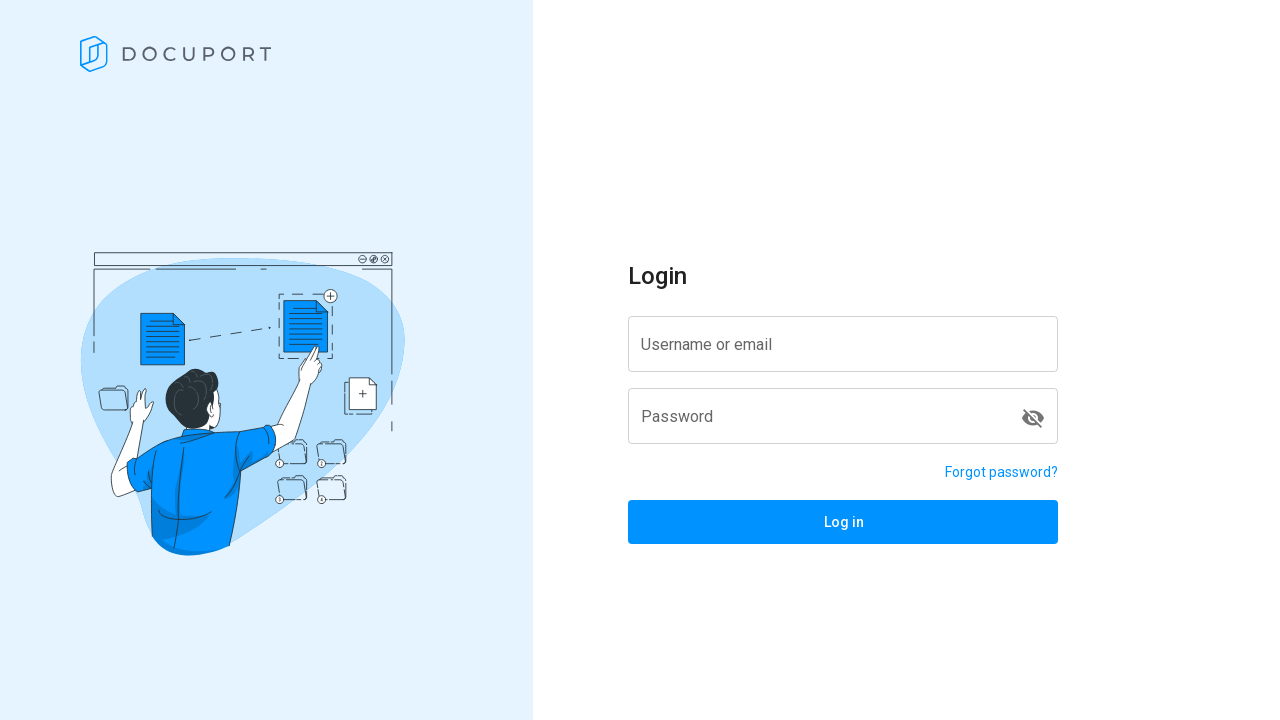

Clicked on the forget password link at (1002, 472) on a[href='/reset-password']
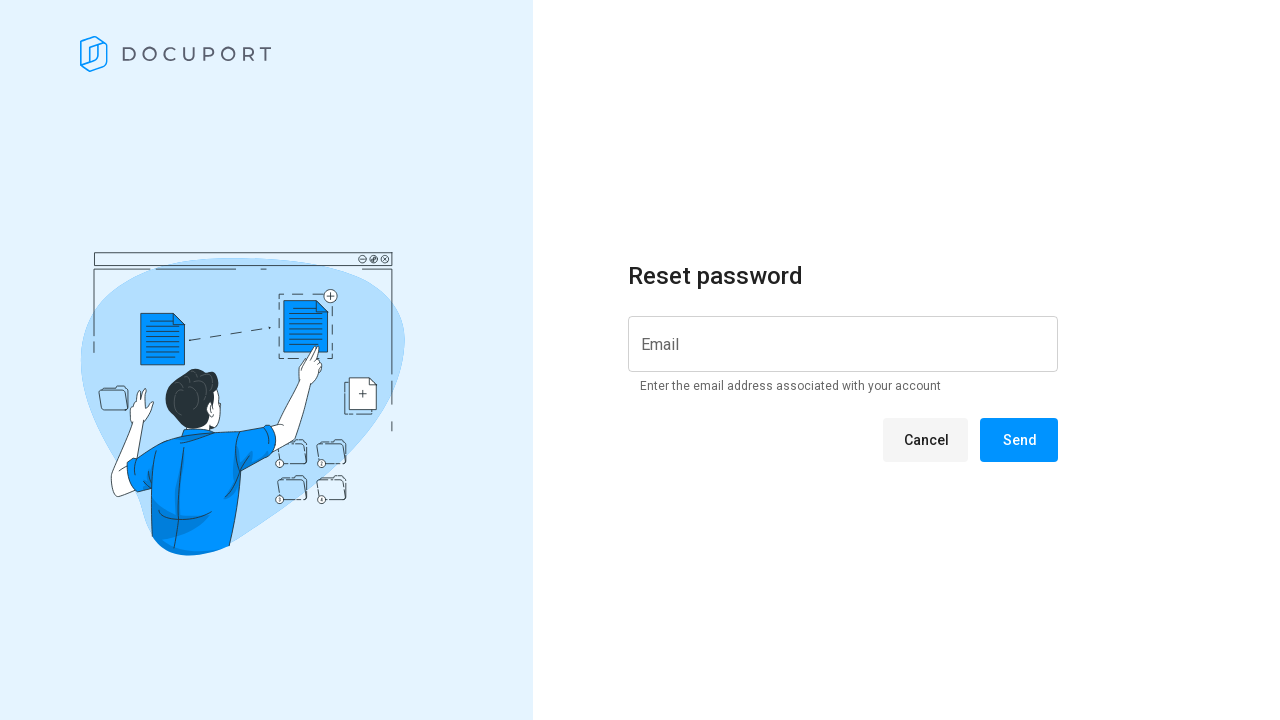

Password reset heading loaded and is visible
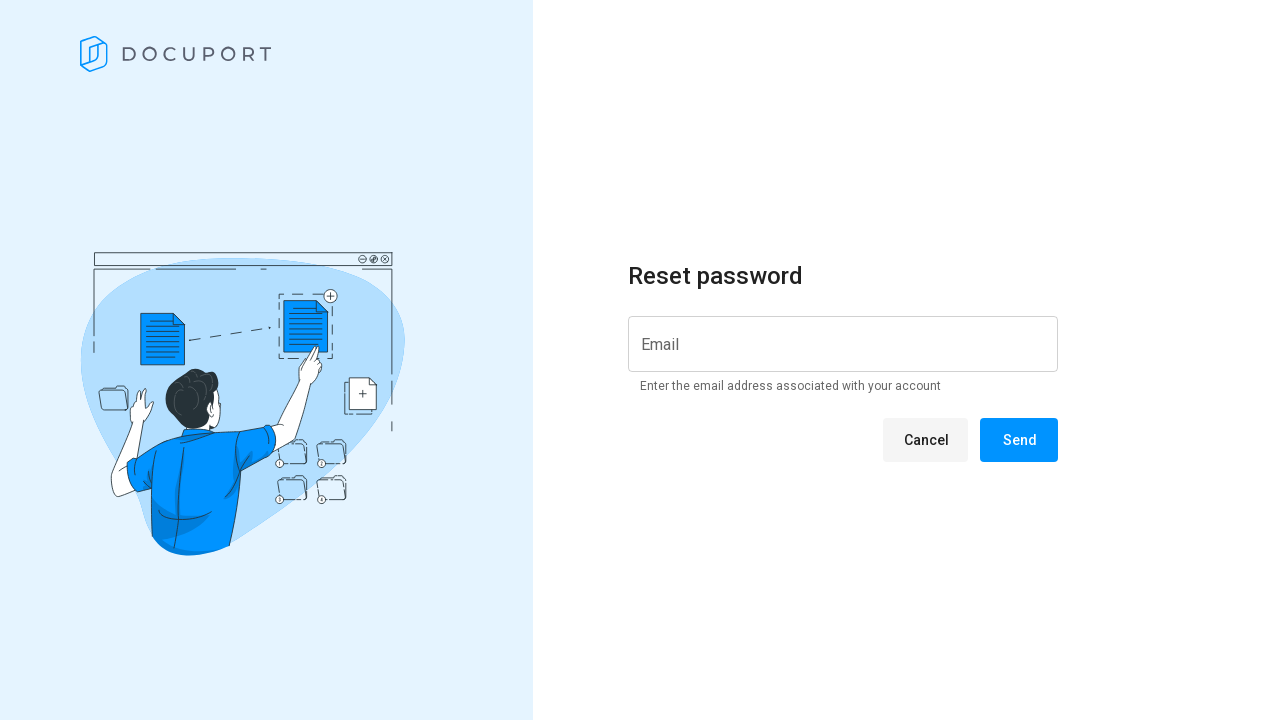

Verified password reset heading text:  Reset password 
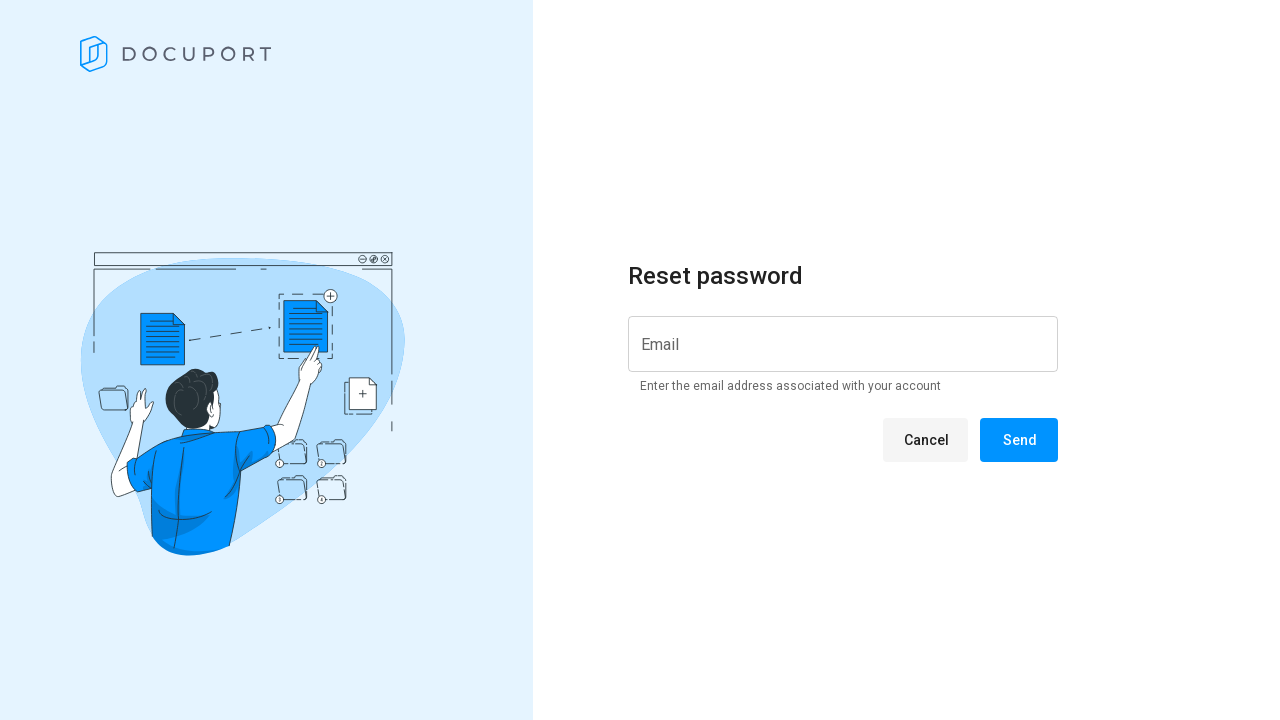

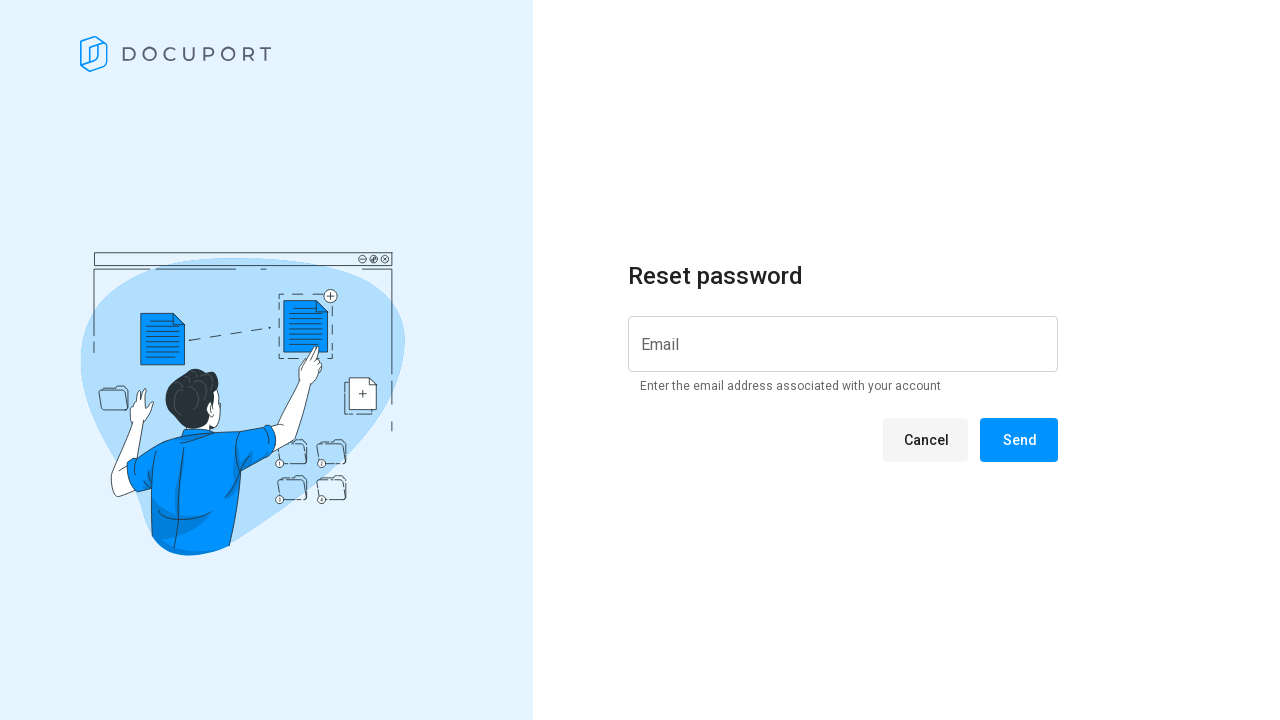